Tests corporate sign-up form with empty fields, clicking through radio buttons and attempting to submit without filling required data

Starting URL: https://carshare.yomafleet.com/

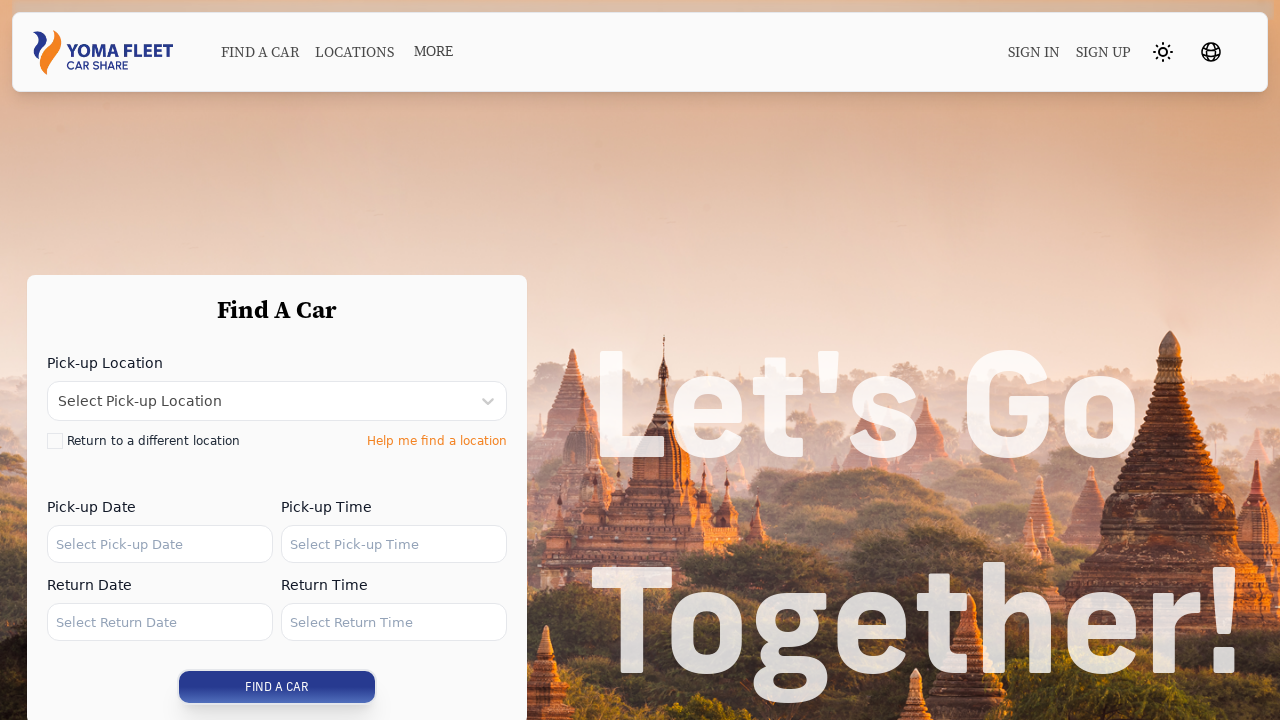

Clicked on sign up link at (1104, 52) on .xxs\:hidden > .text-textBlack:nth-child(2)
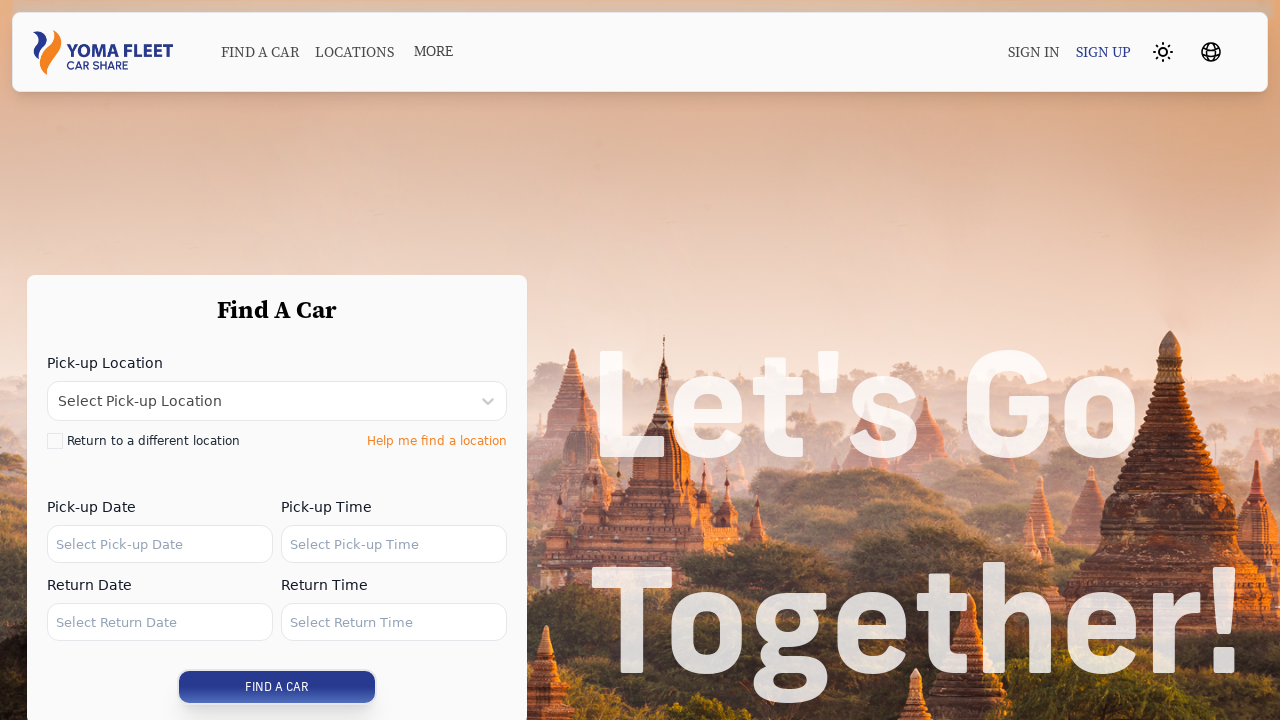

Clicked on corporate radio button at (278, 489) on label:nth-child(1) > .ml-2
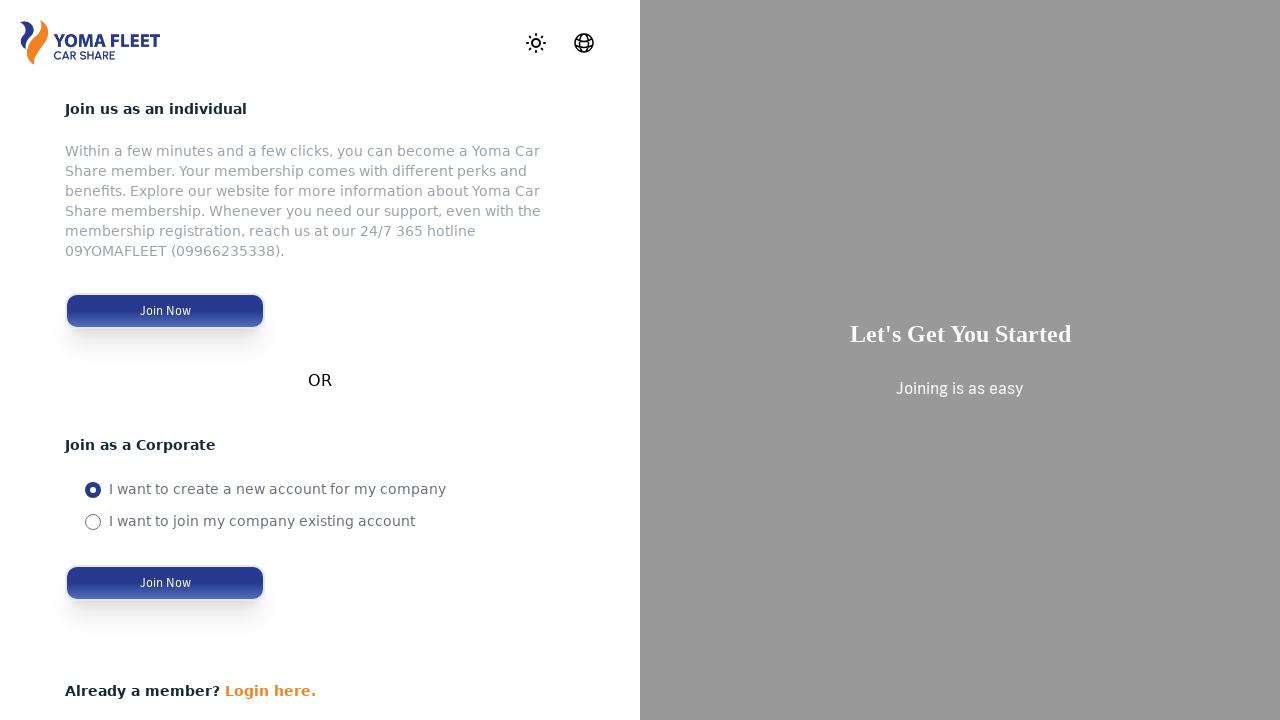

Attempted to click disabled continue button at (165, 583) on .disabled\:opacity-50
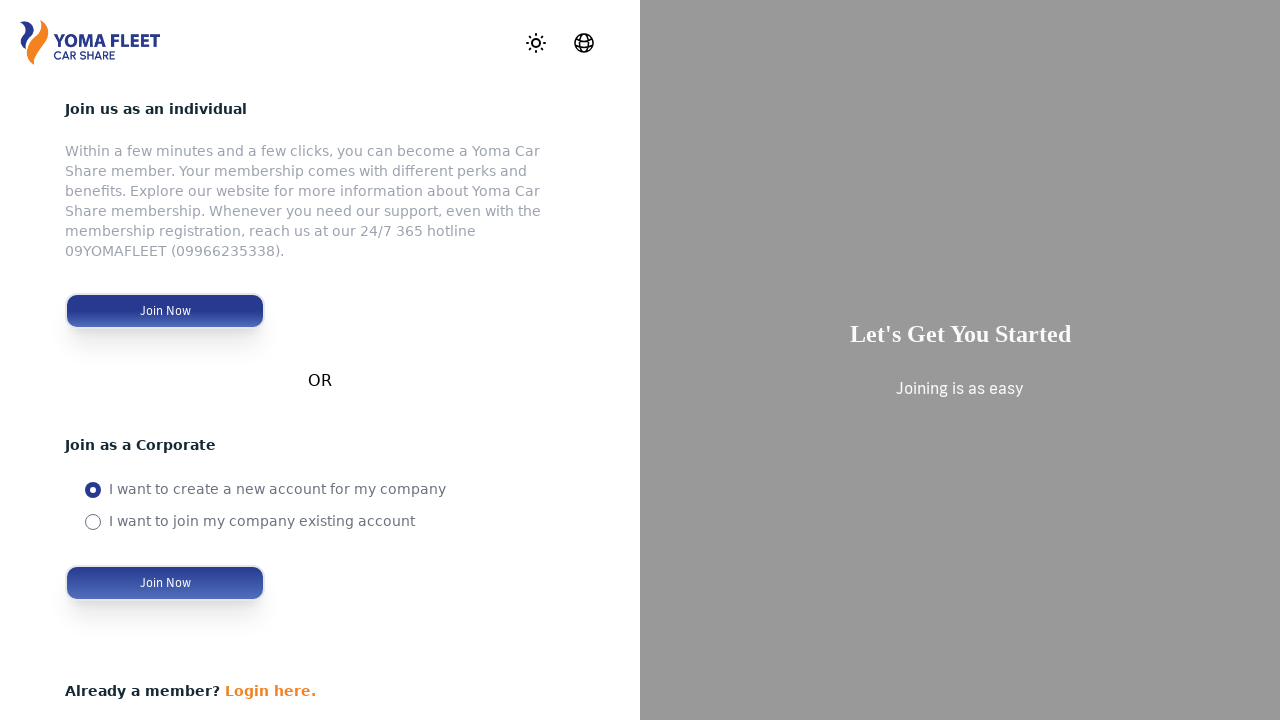

Scrolled down the page
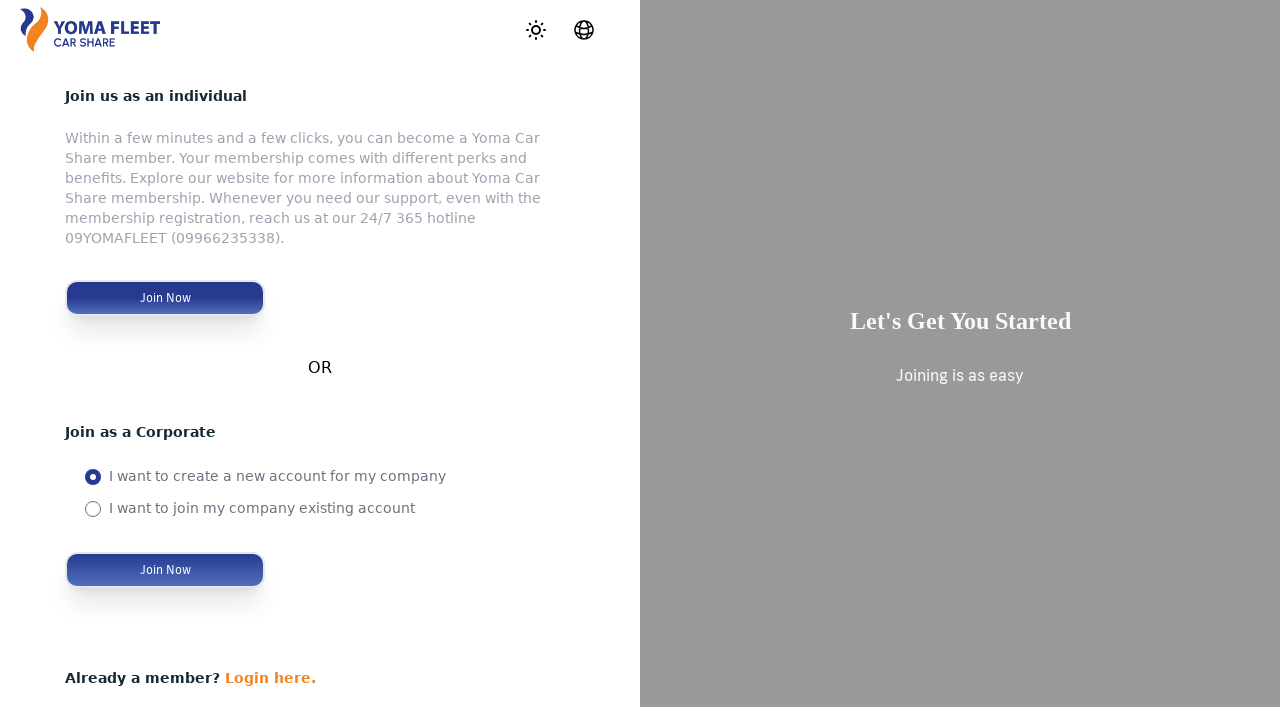

Clicked on submit button without filling required fields at (165, 298) on .max-w-\[200px\]
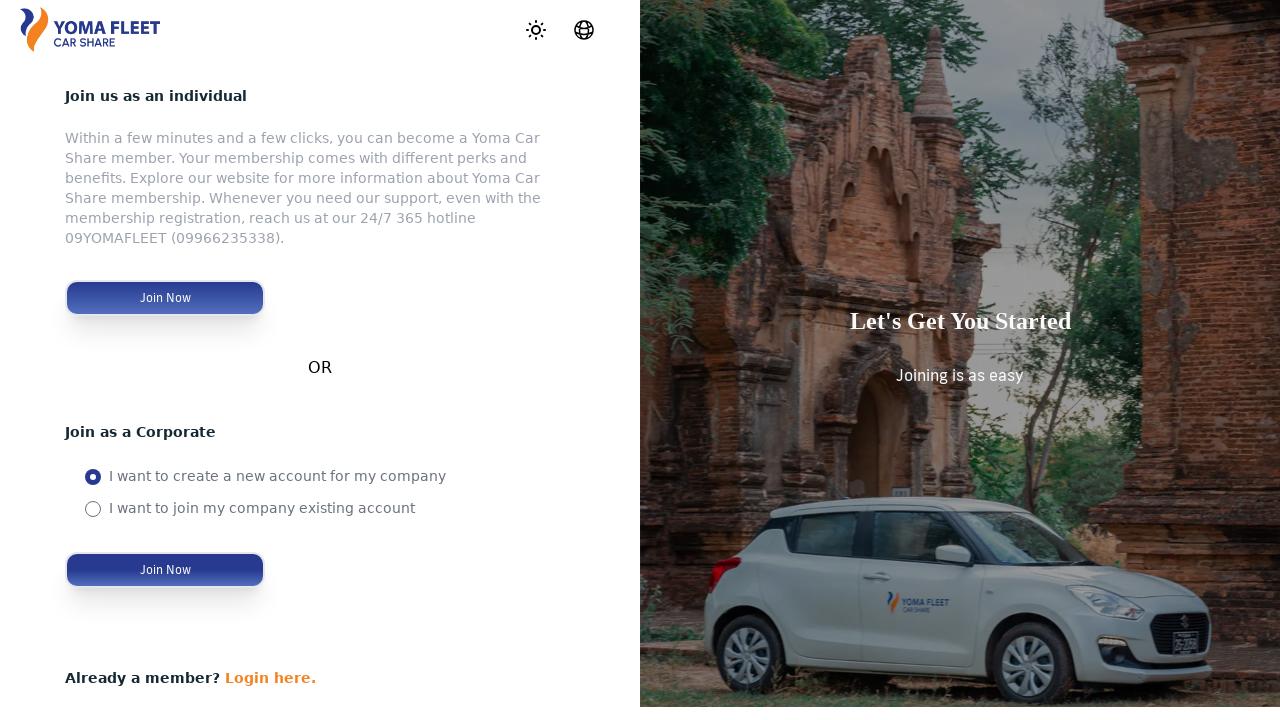

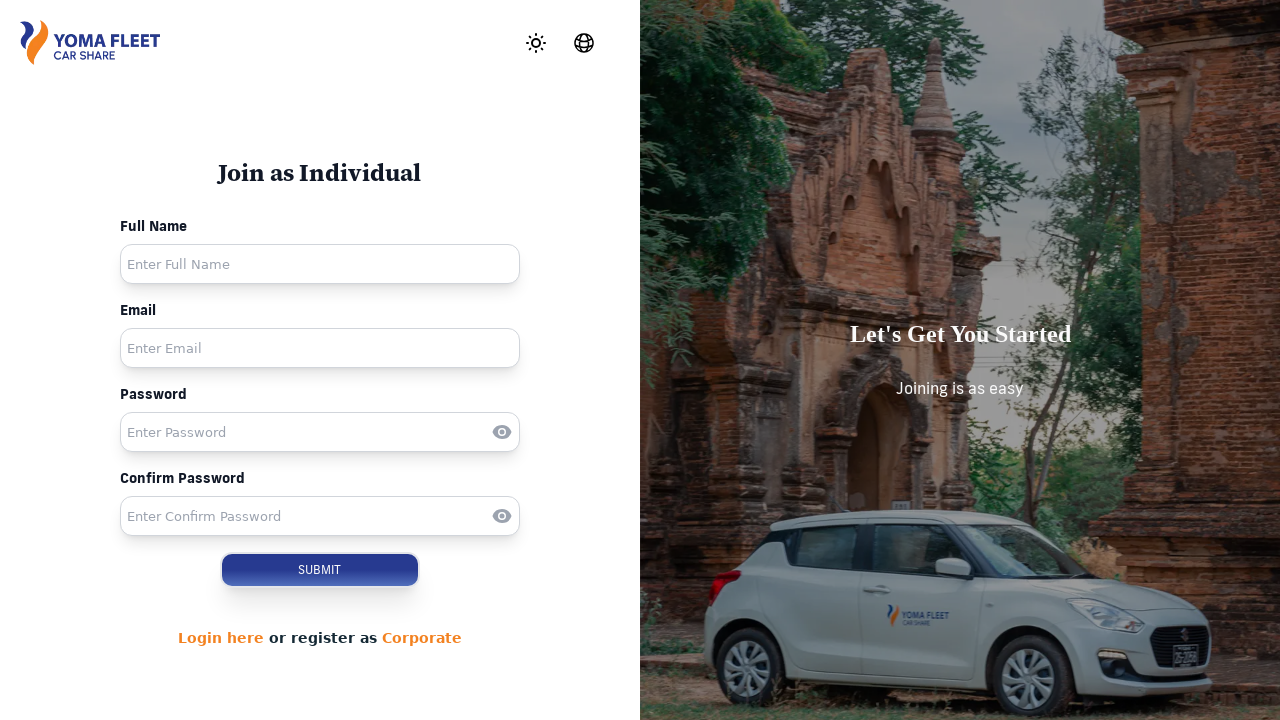